Tests explicit wait for element visibility by clicking Start and waiting for Hello World text

Starting URL: http://the-internet.herokuapp.com/dynamic_loading/2

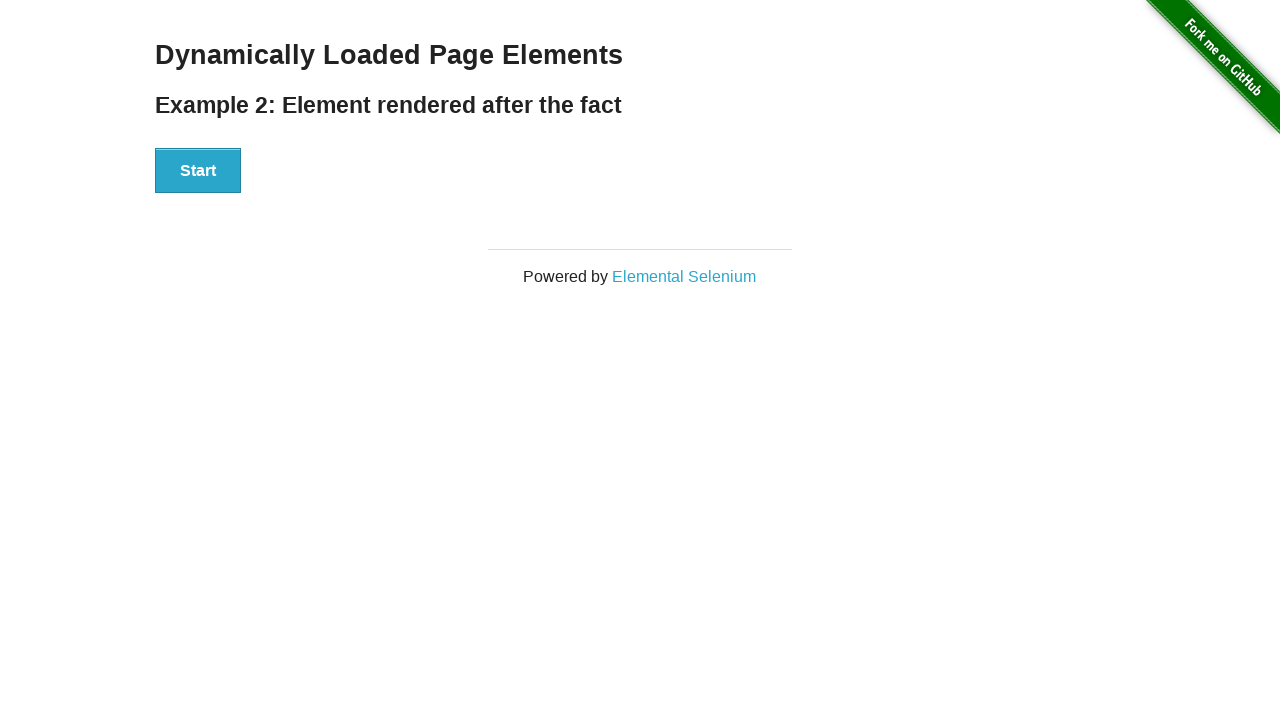

Waited for Start button to be visible
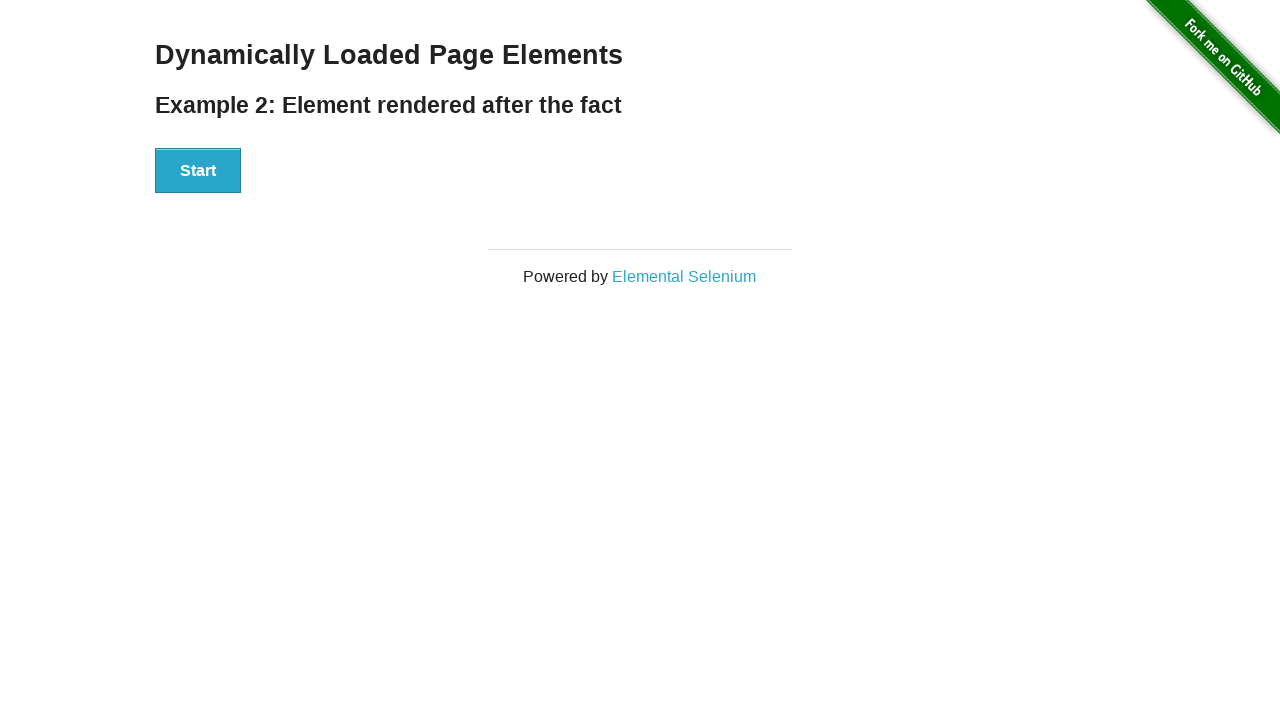

Clicked Start button at (198, 171) on xpath=//button[text() = 'Start']
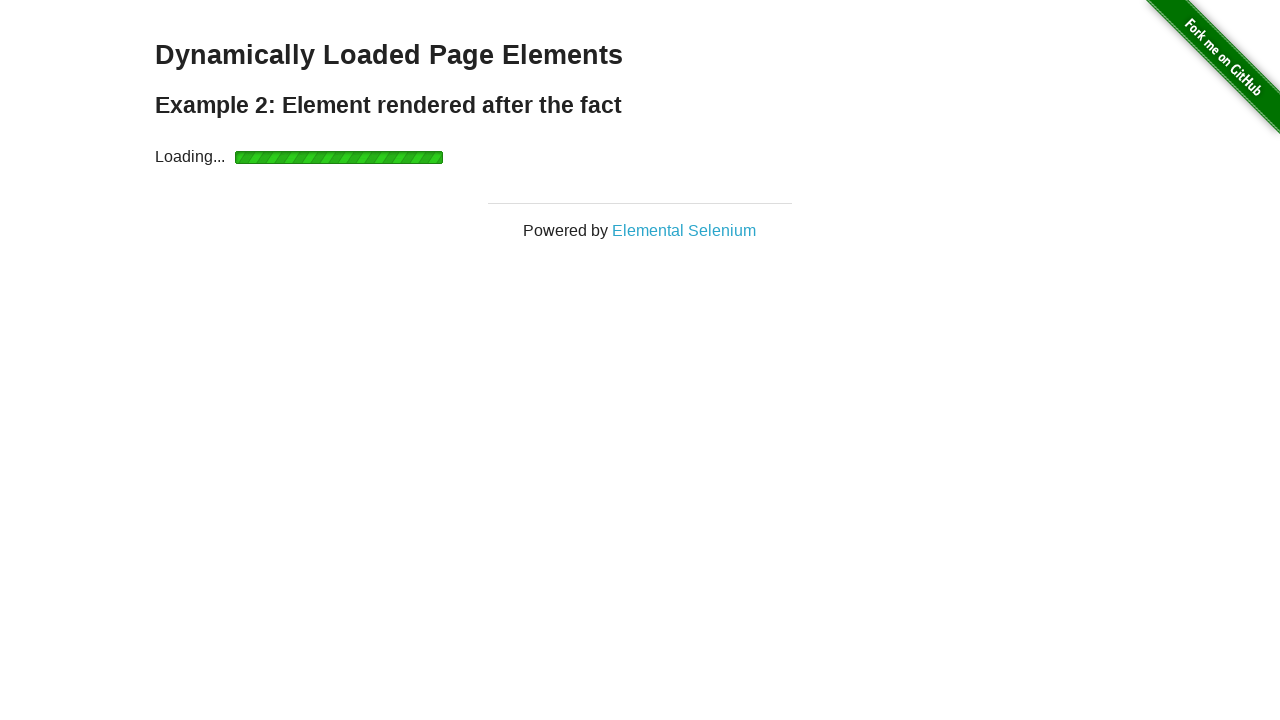

Waited for Hello World text to be visible
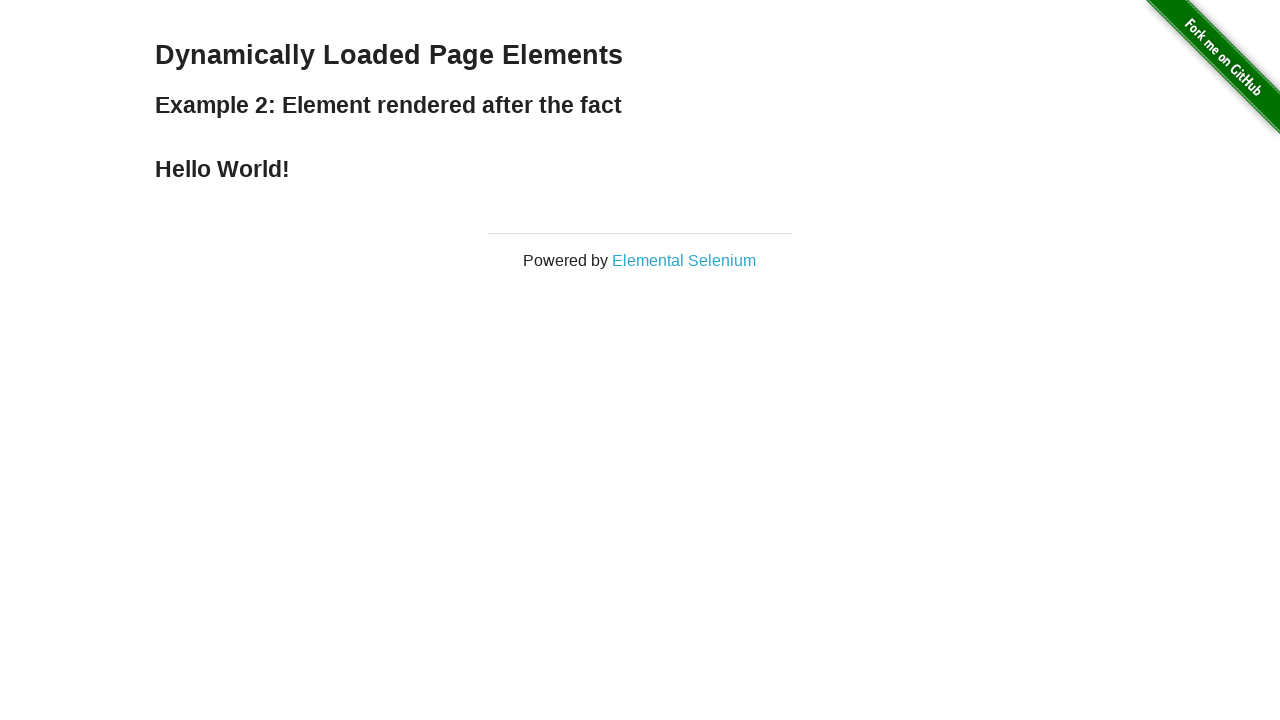

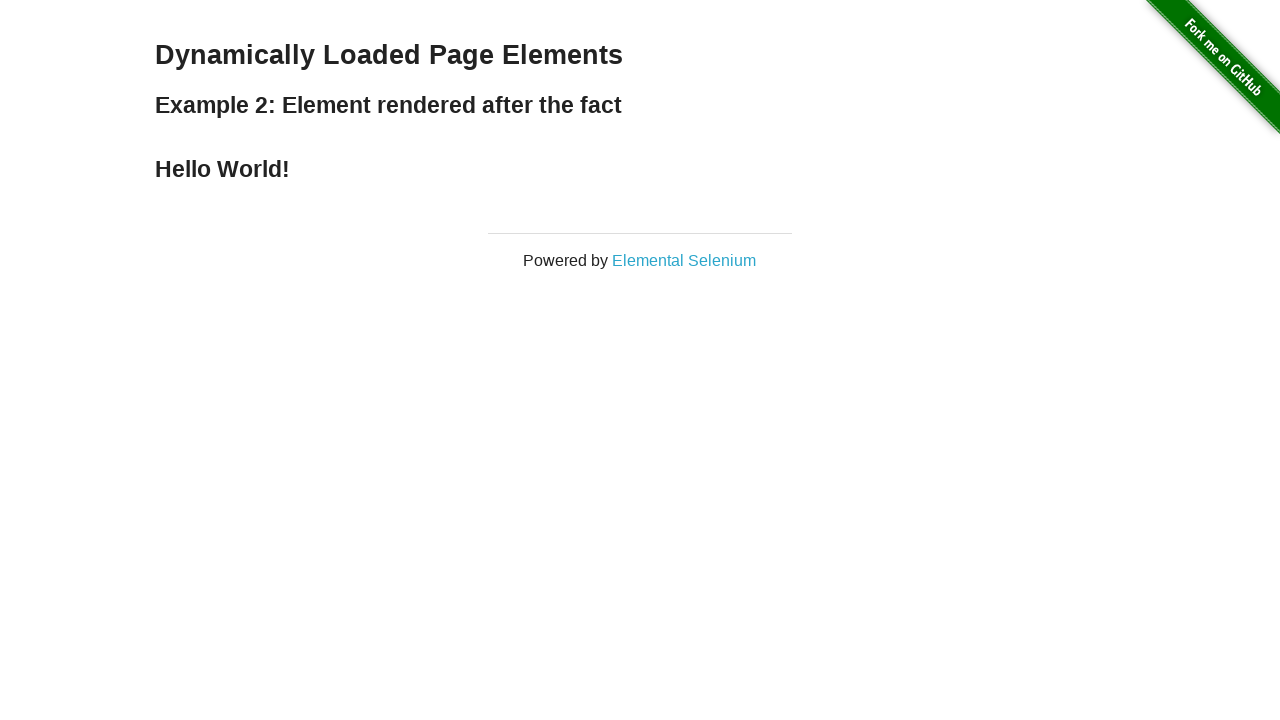